Tests JavaScript scroll functionality by scrolling to the bottom of the page and then scrolling a specific element into view

Starting URL: https://kenh14.vn/

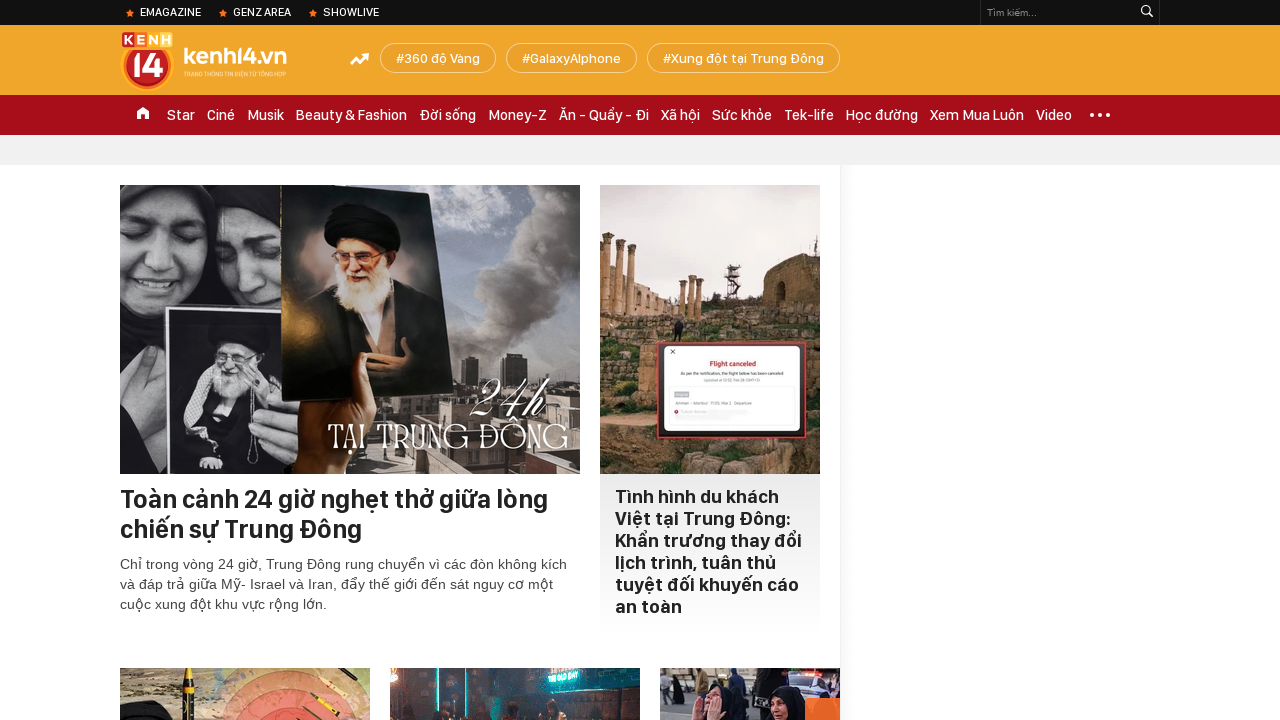

Scrolled to bottom of page
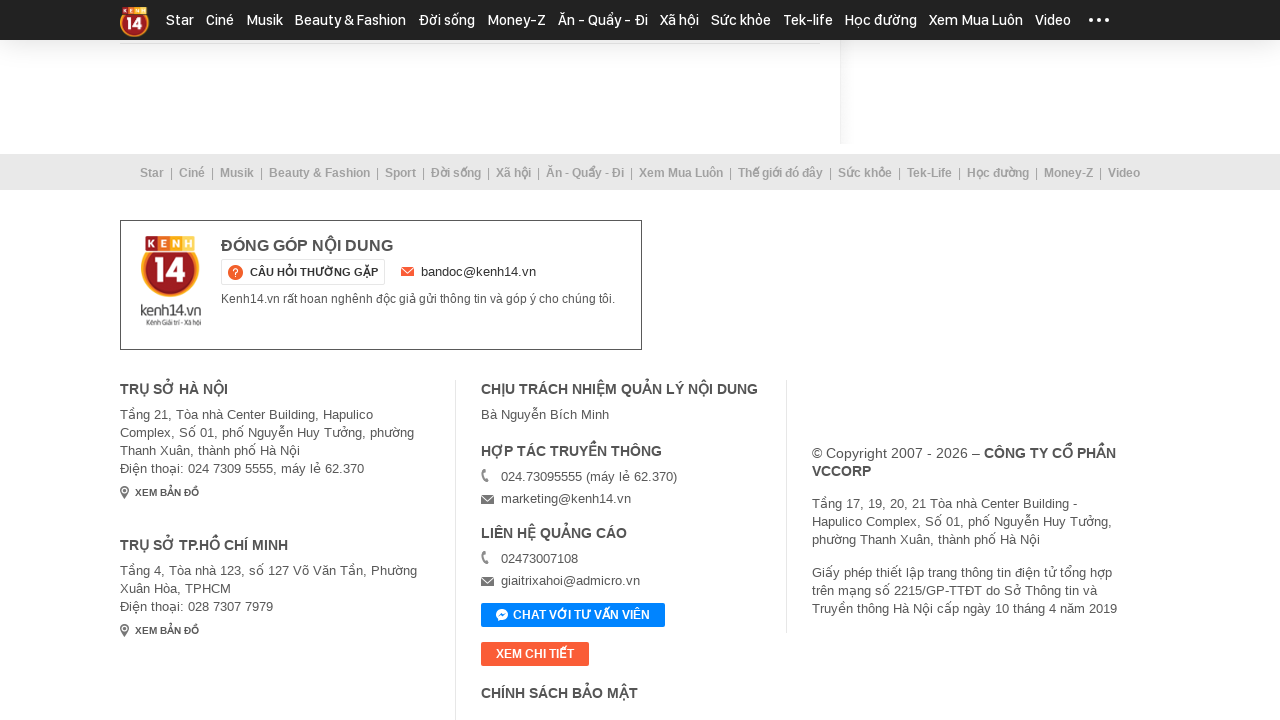

Scrolled specific element with class 'klwfn-left fl' into view
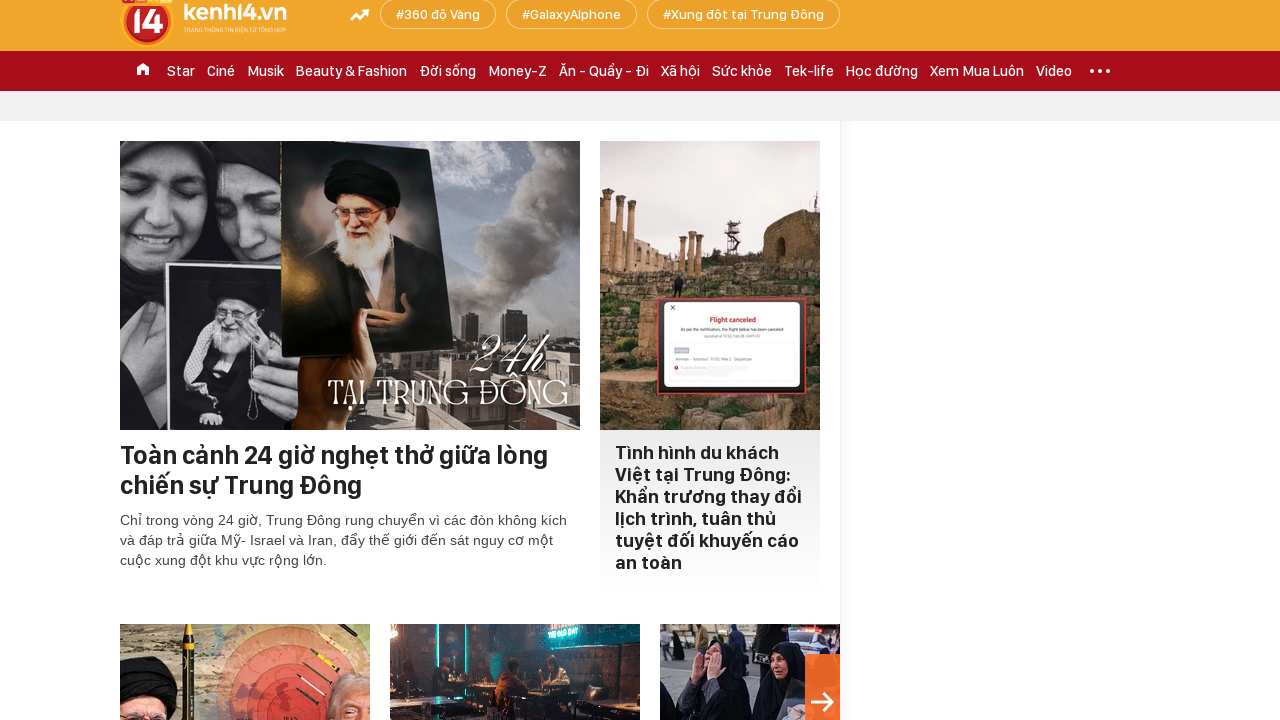

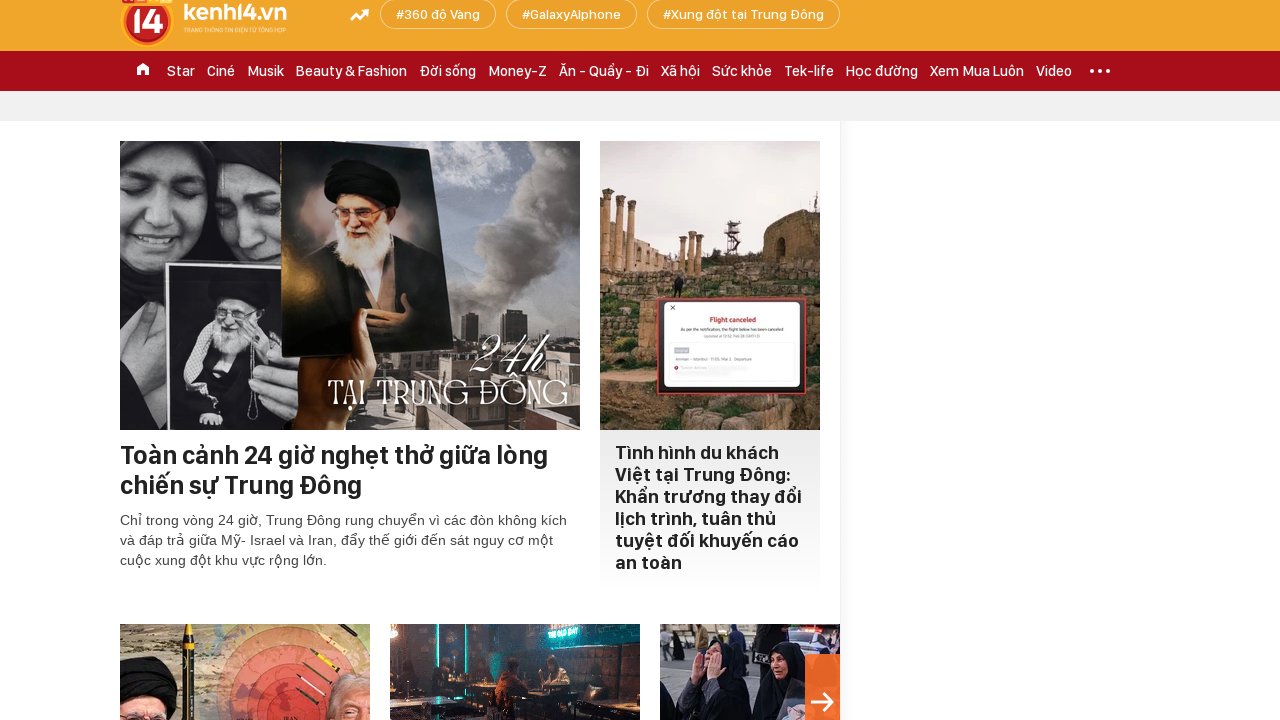